Tests if the "Lost your password" link is displayed on the login page and clicks it if visible

Starting URL: https://www.techlearn.in/admin

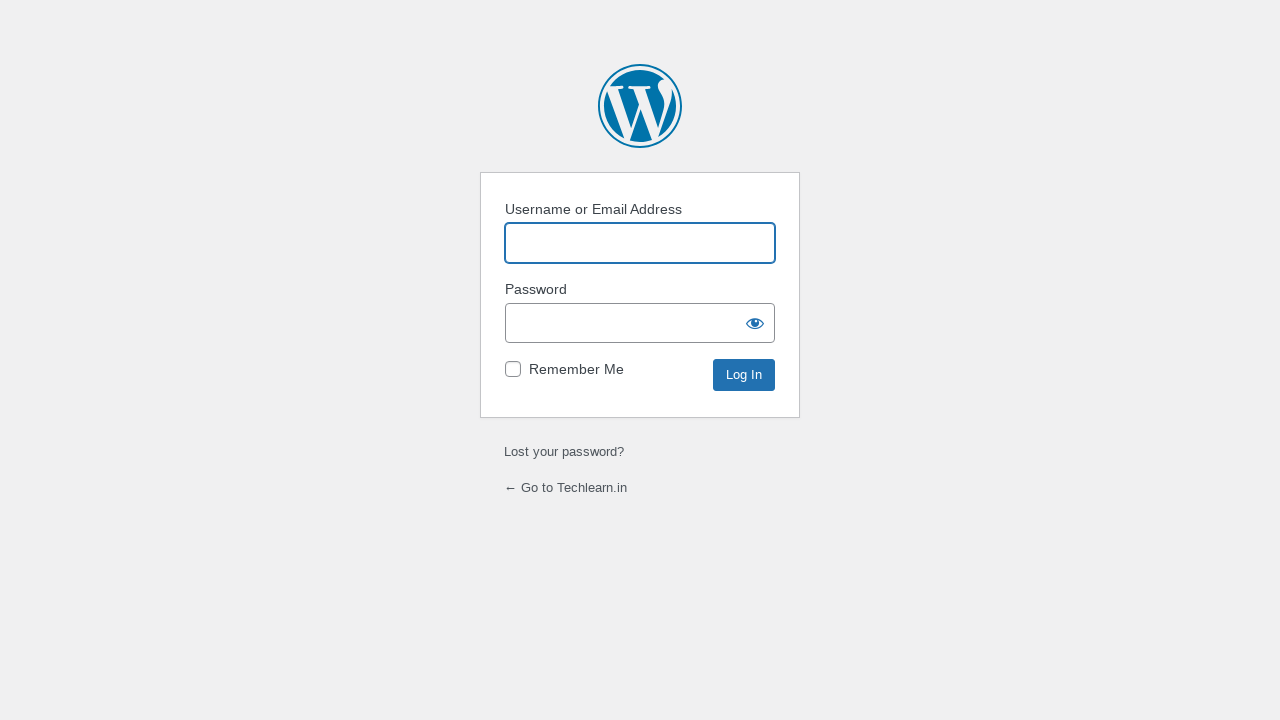

Navigated to TechLearn admin login page
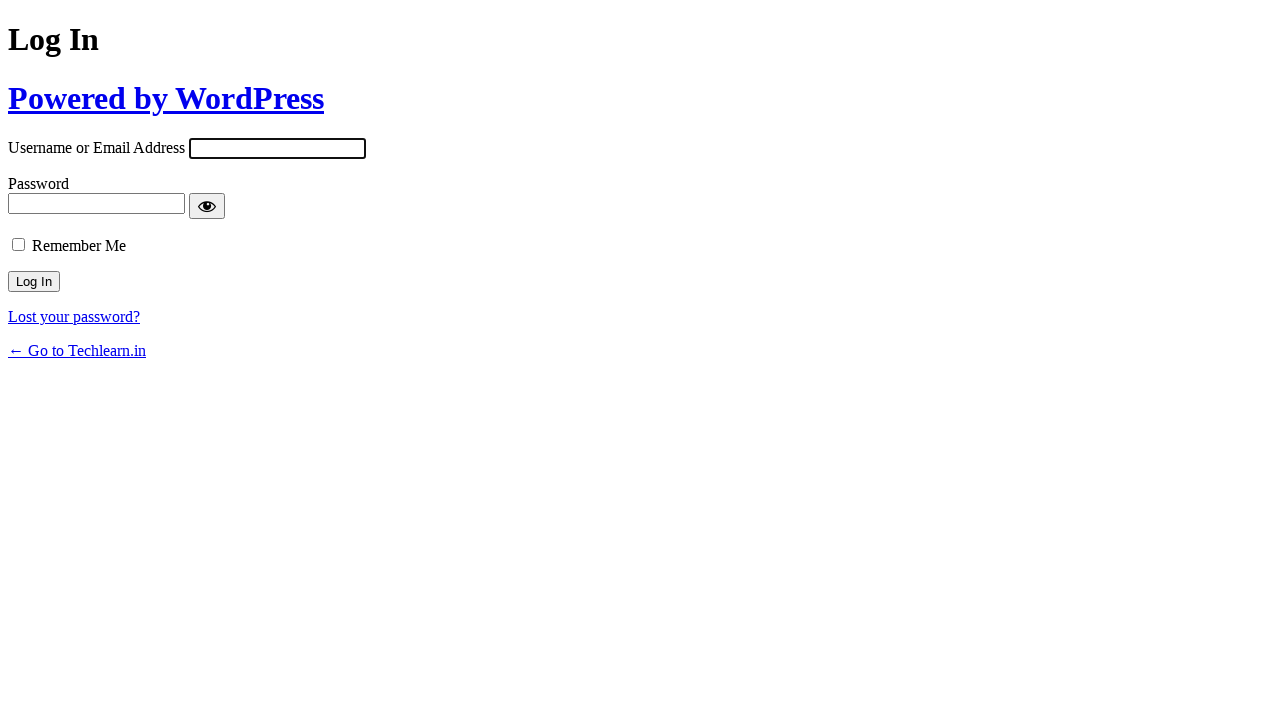

Located the 'Lost your password' link element
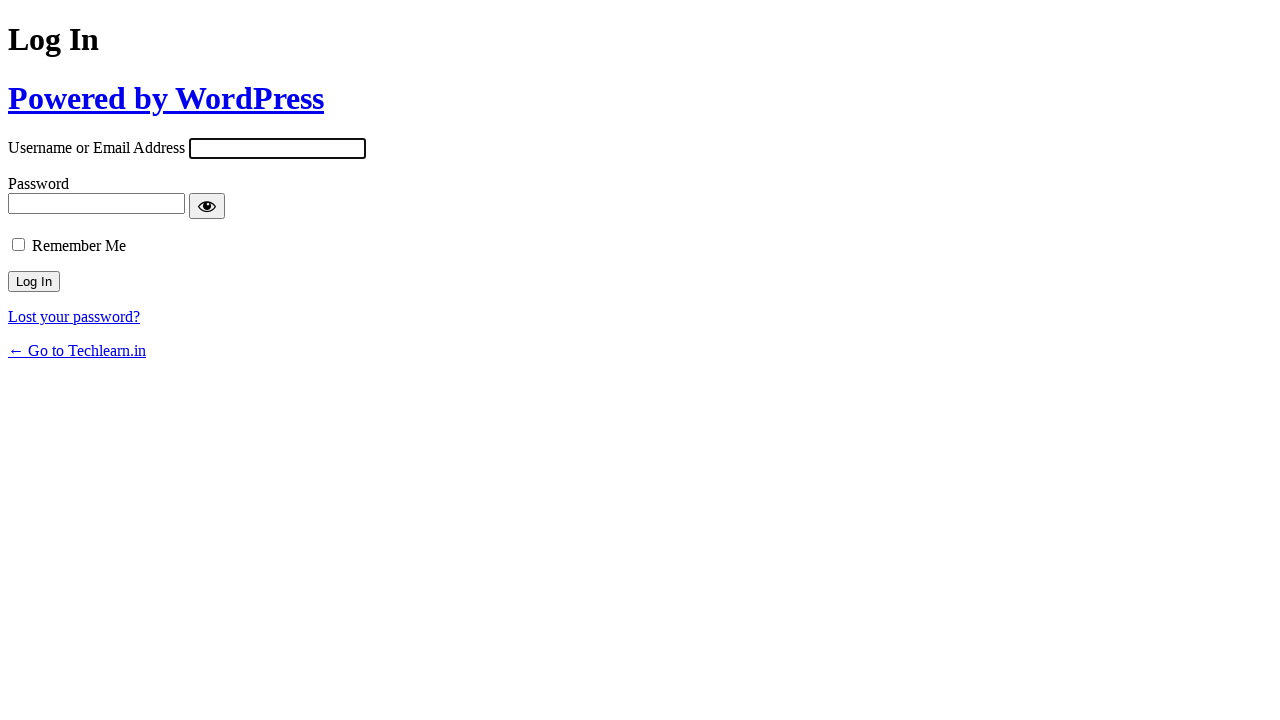

Verified that 'Lost your password' link is displayed on the login page
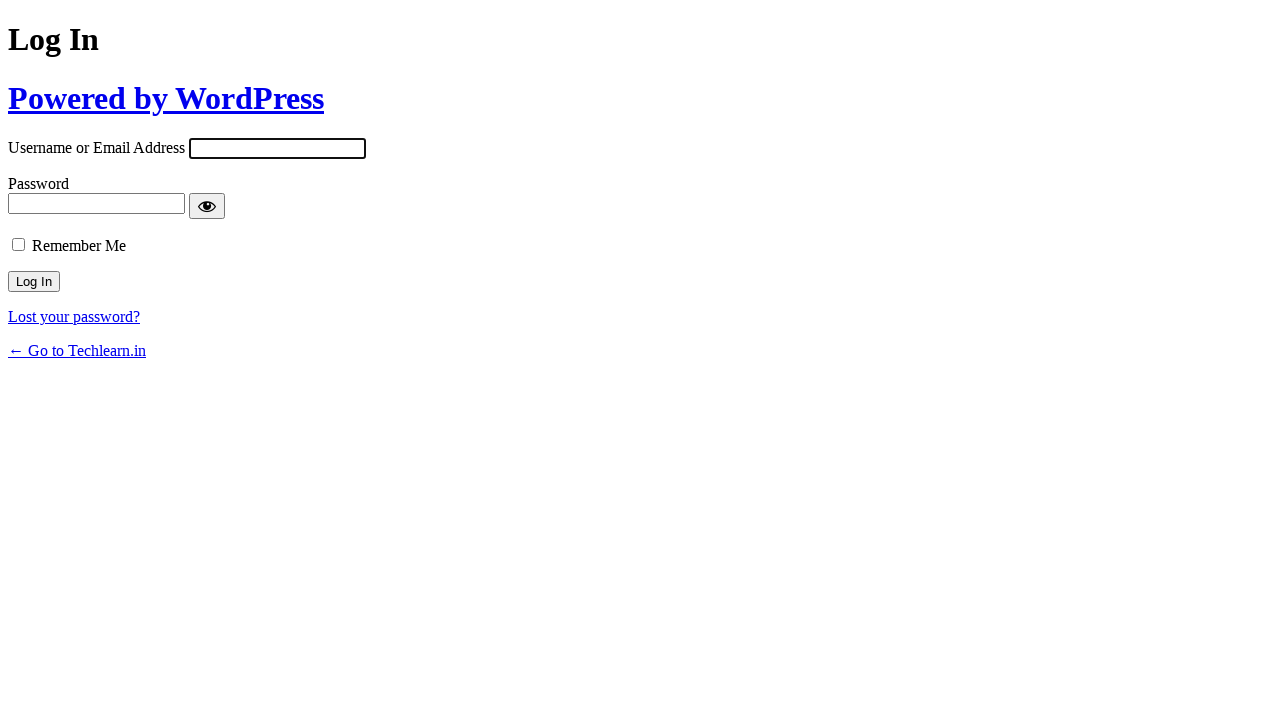

Clicked the 'Lost your password' link at (74, 317) on a.wp-login-lost-password
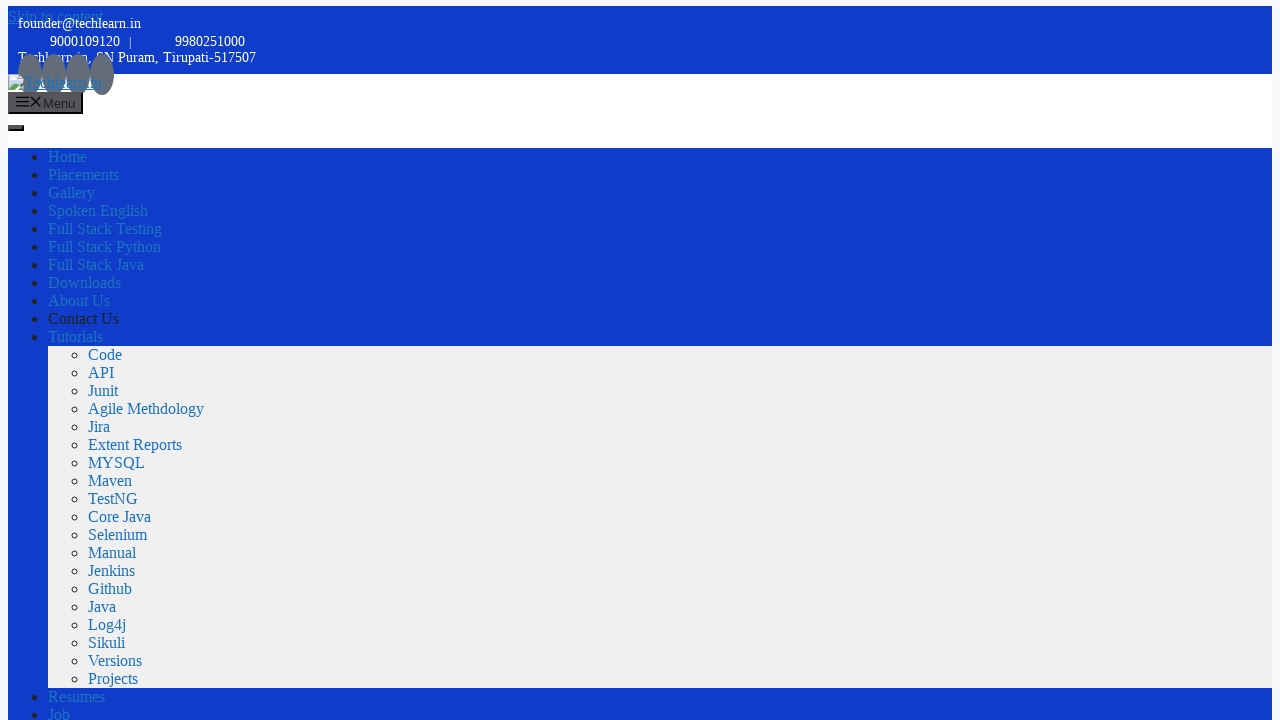

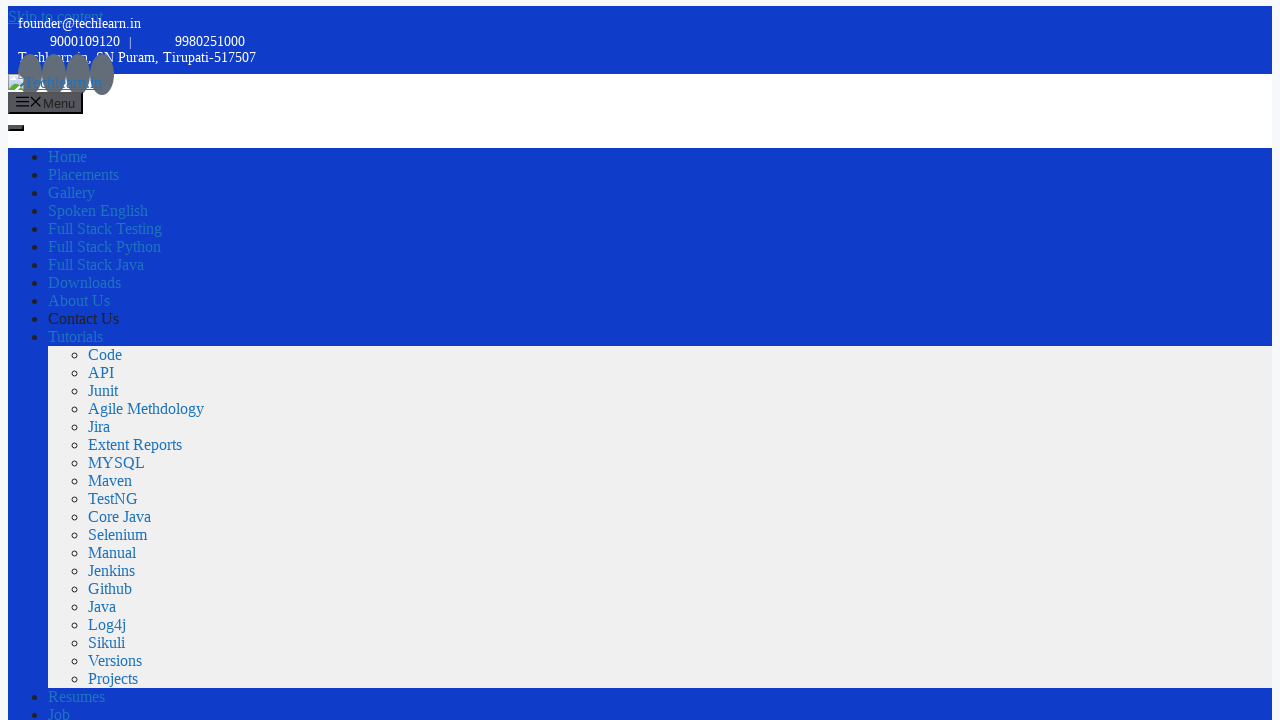